Navigates to an HTML forms page and interacts with radio button elements by locating them and verifying they exist

Starting URL: http://www.echoecho.com/htmlforms10.htm

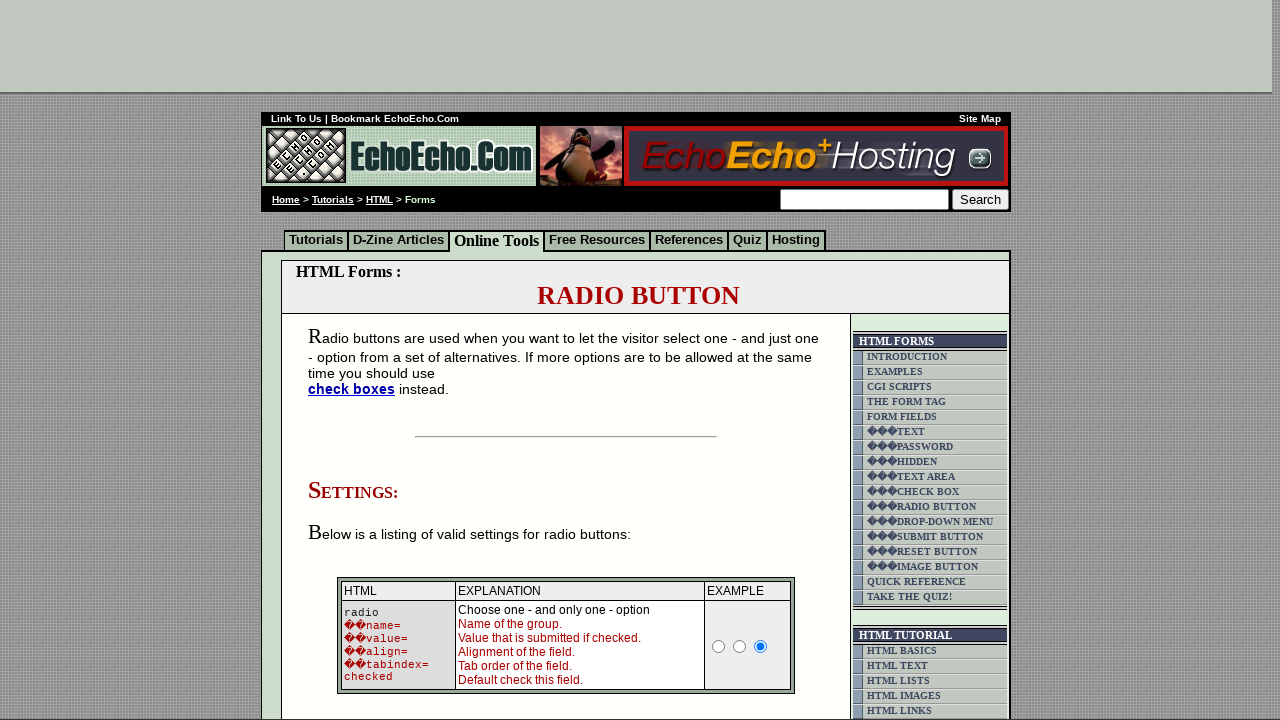

Navigated to HTML forms page
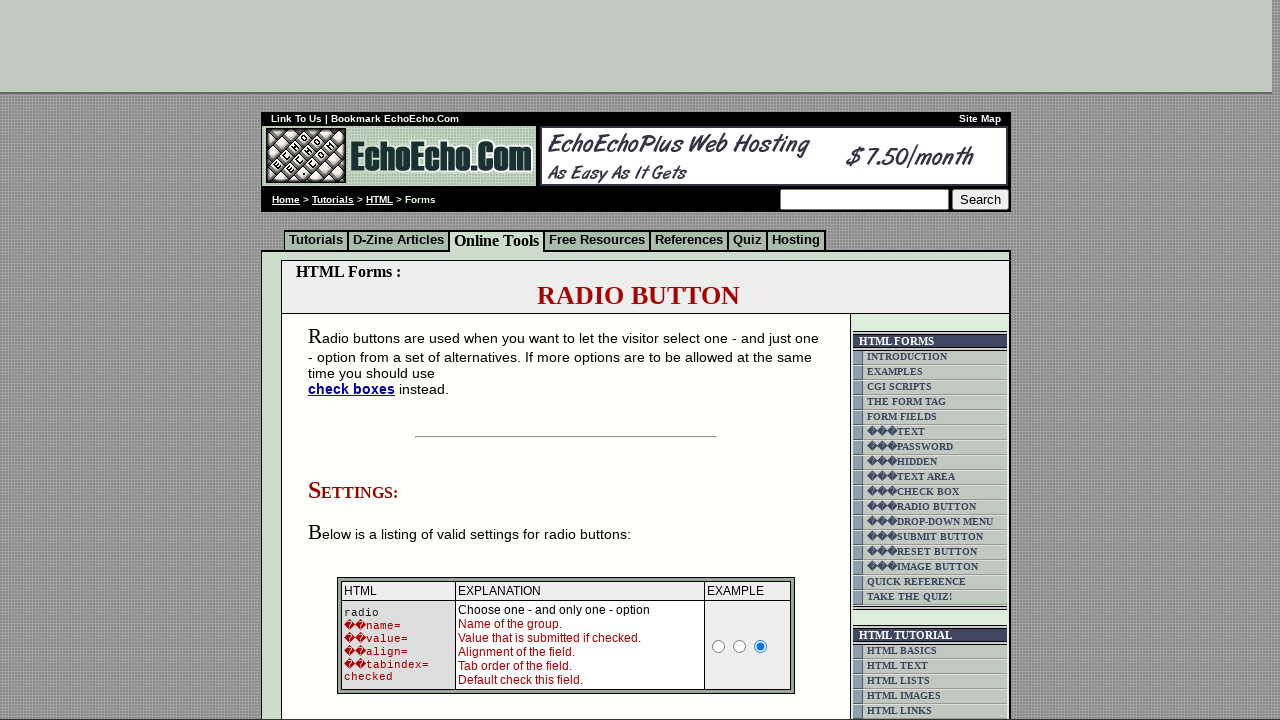

Radio buttons with name='group1' are present on the page
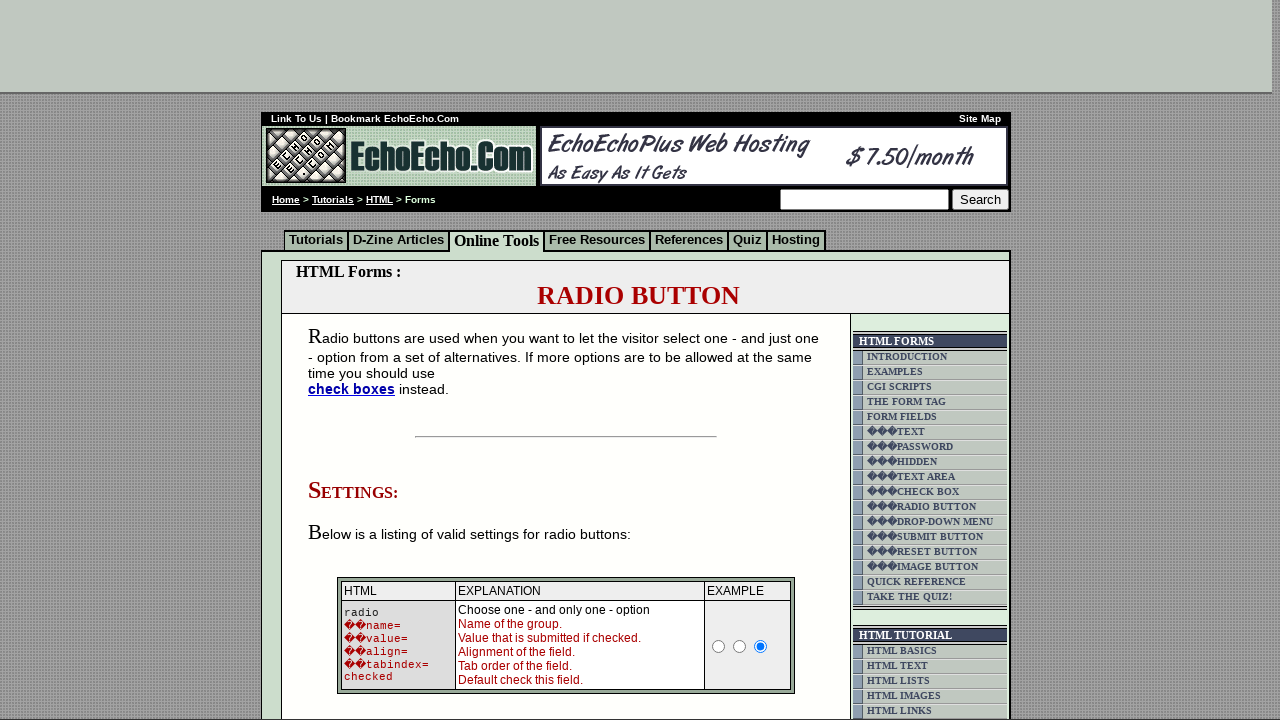

Located 3 radio buttons with name='group1'
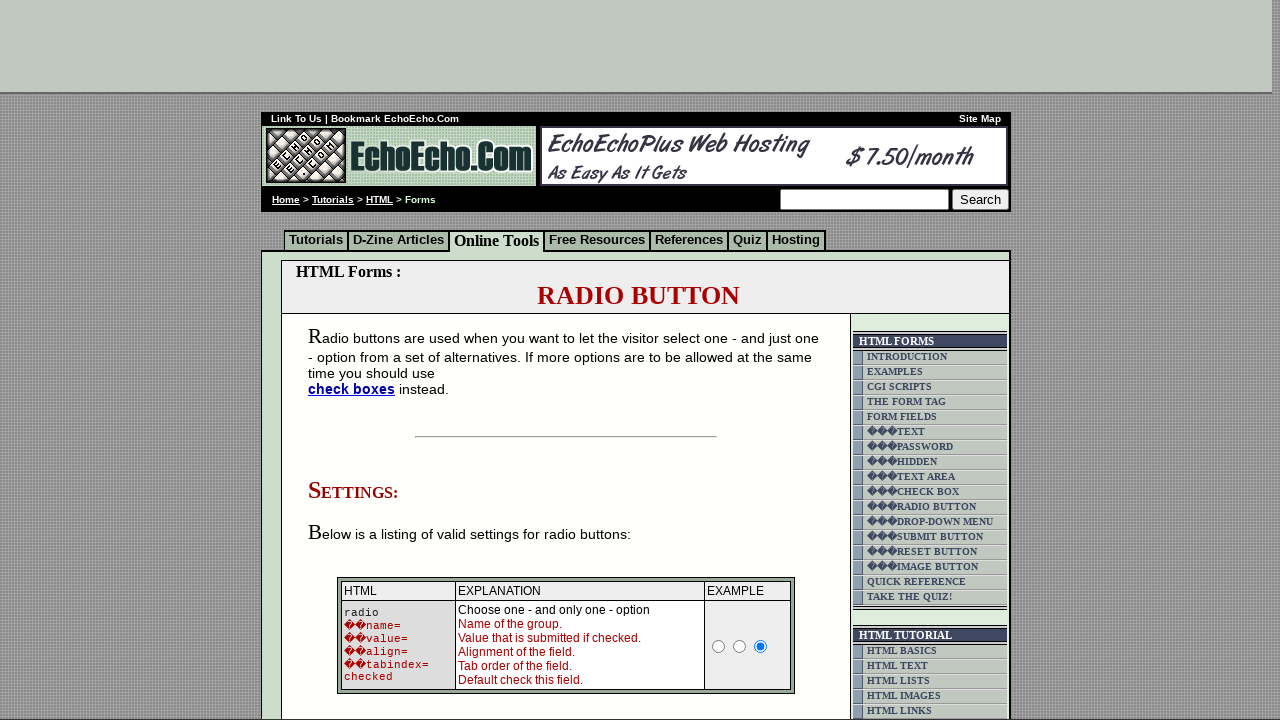

Clicked a radio button in the group
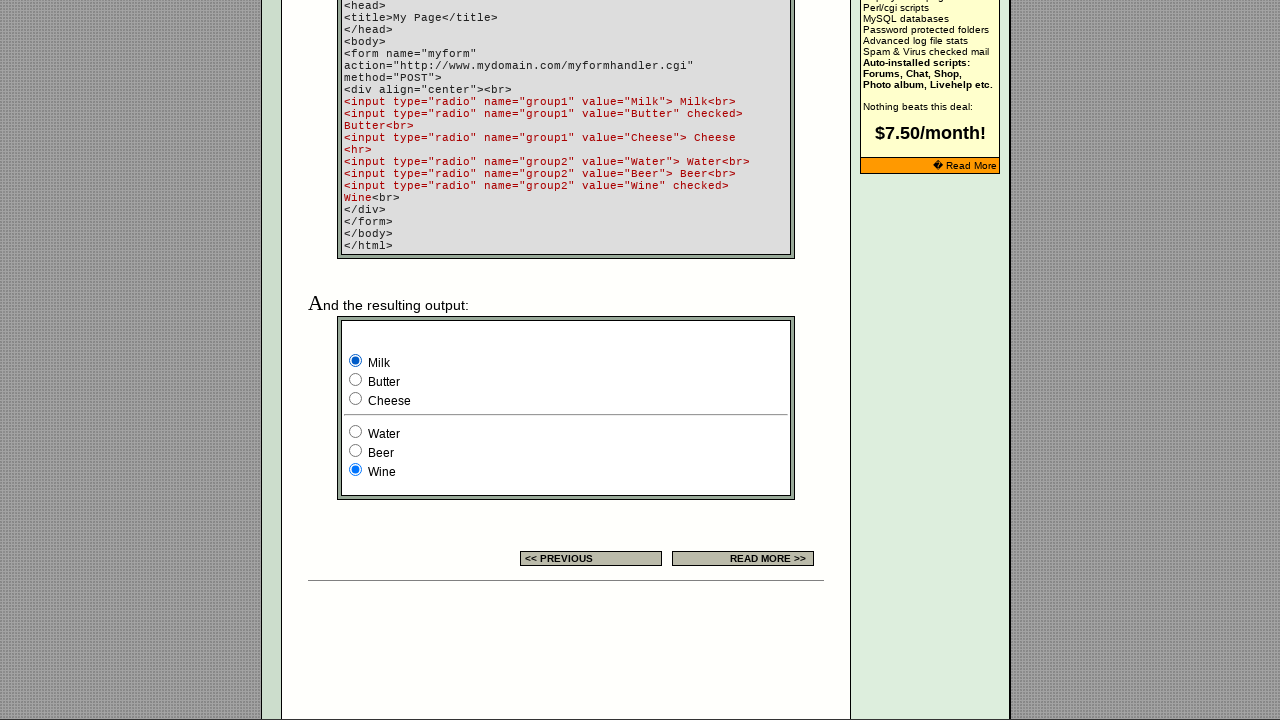

Clicked a radio button in the group
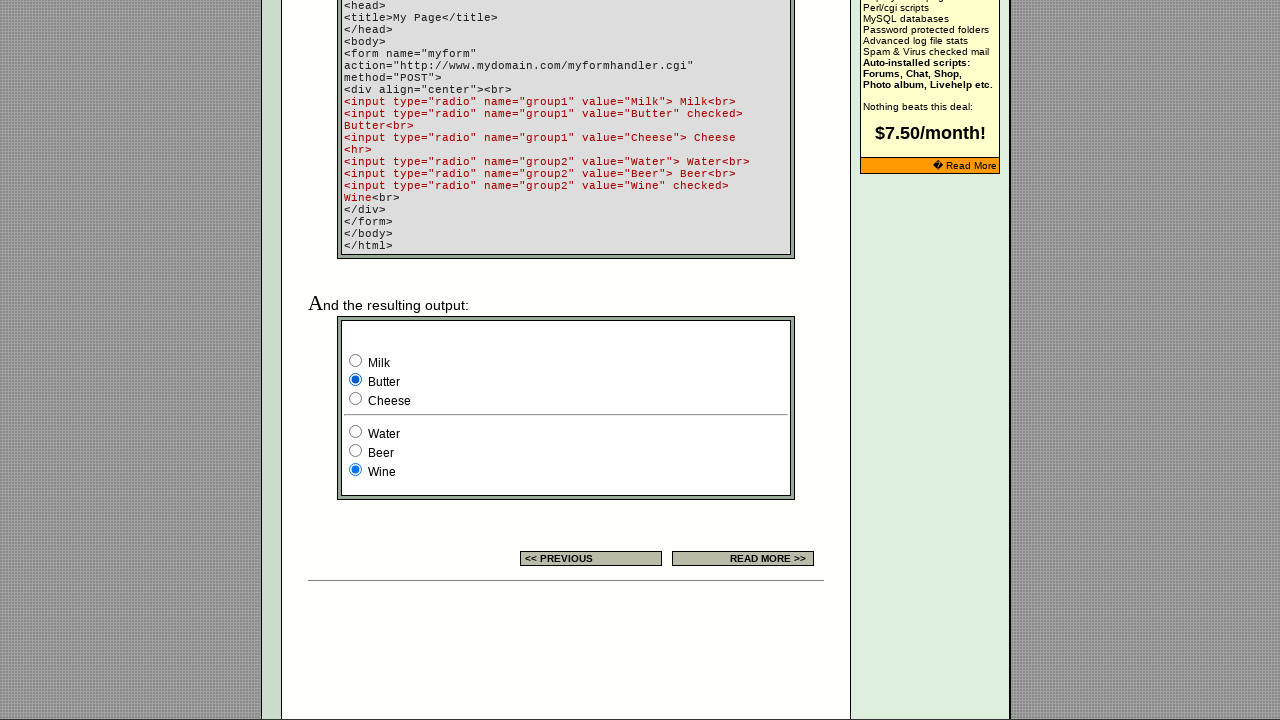

Clicked a radio button in the group
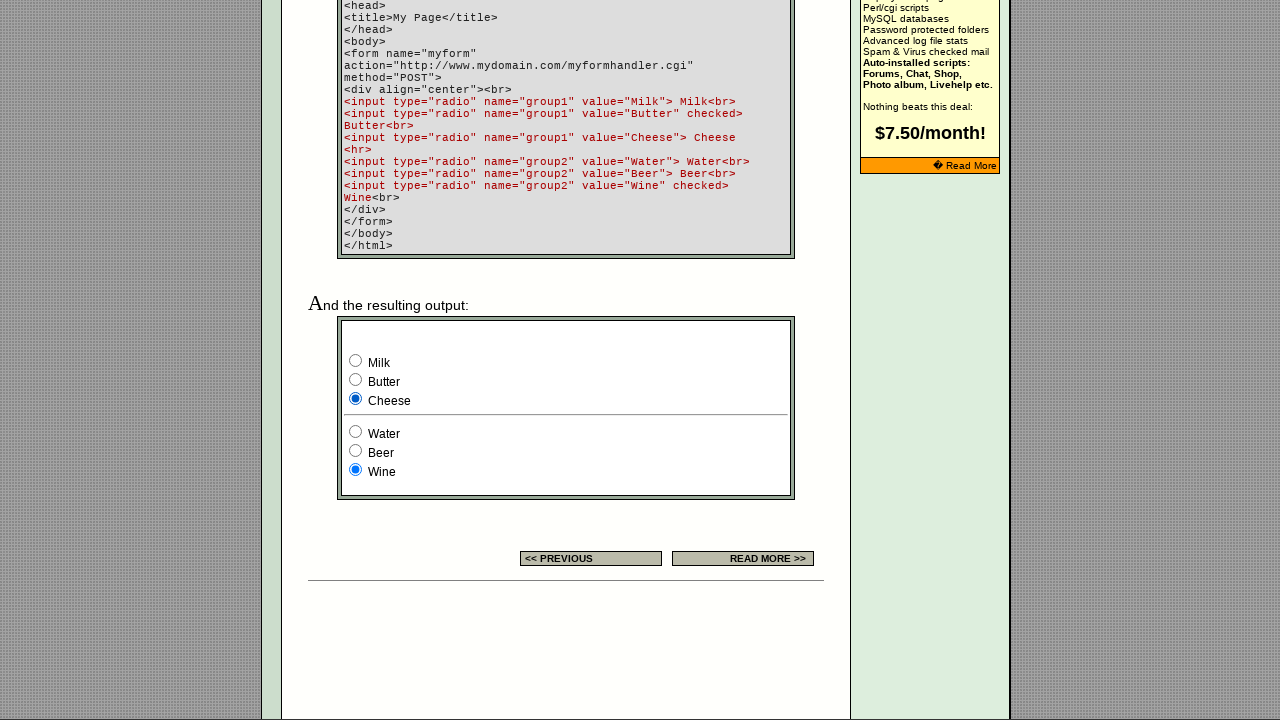

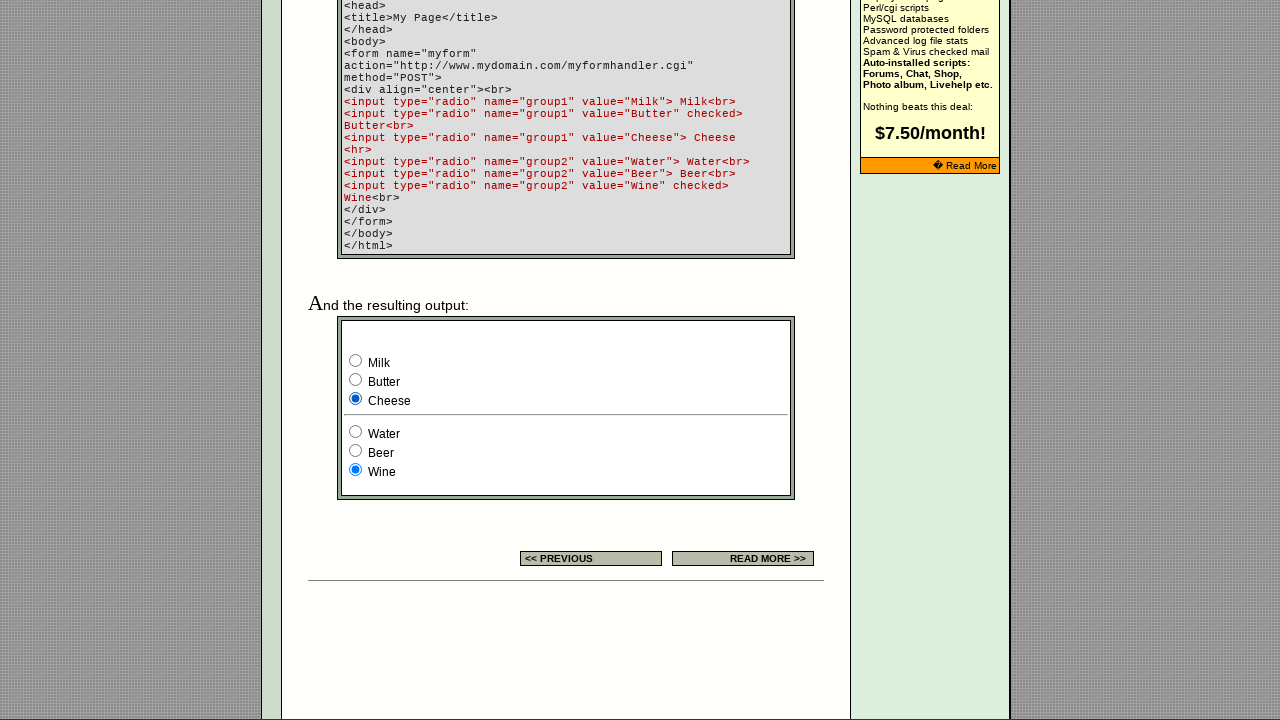